Tests right-click context menu functionality by performing a context click on an element, selecting "Edit" from the menu, and accepting the resulting alert dialog.

Starting URL: https://swisnl.github.io/jQuery-contextMenu/demo.html

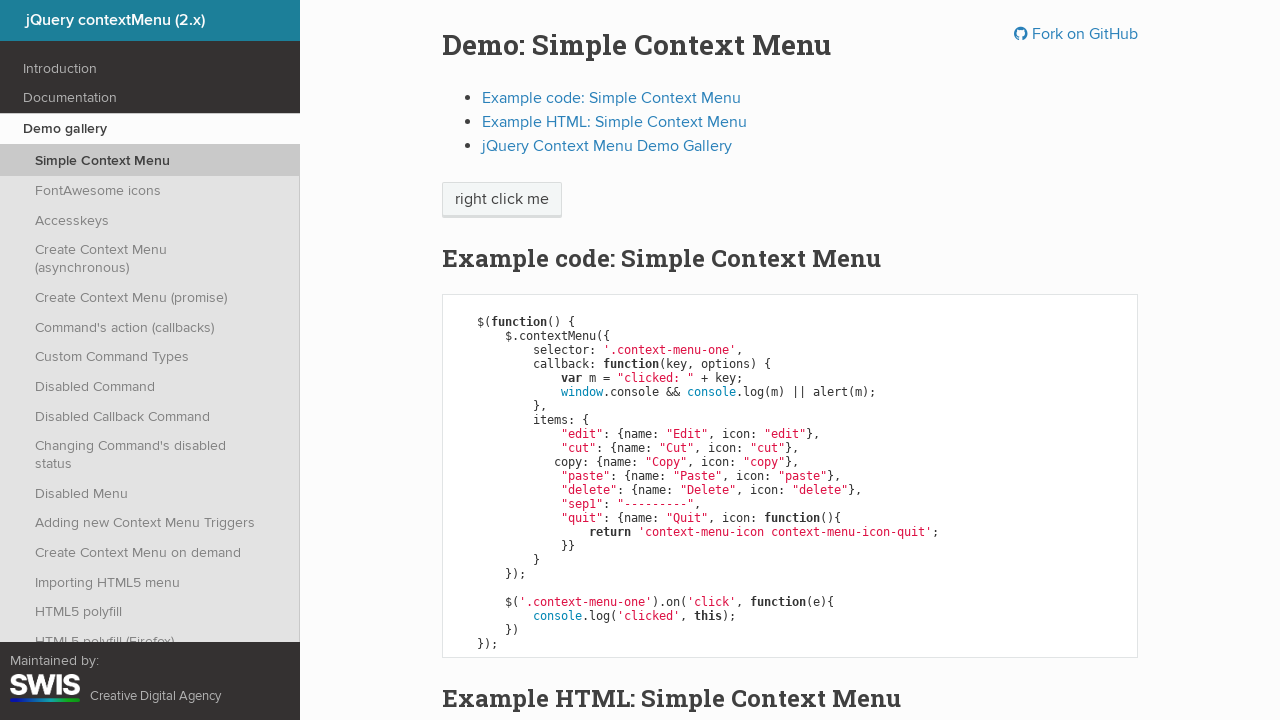

Set up dialog handler to automatically accept alerts
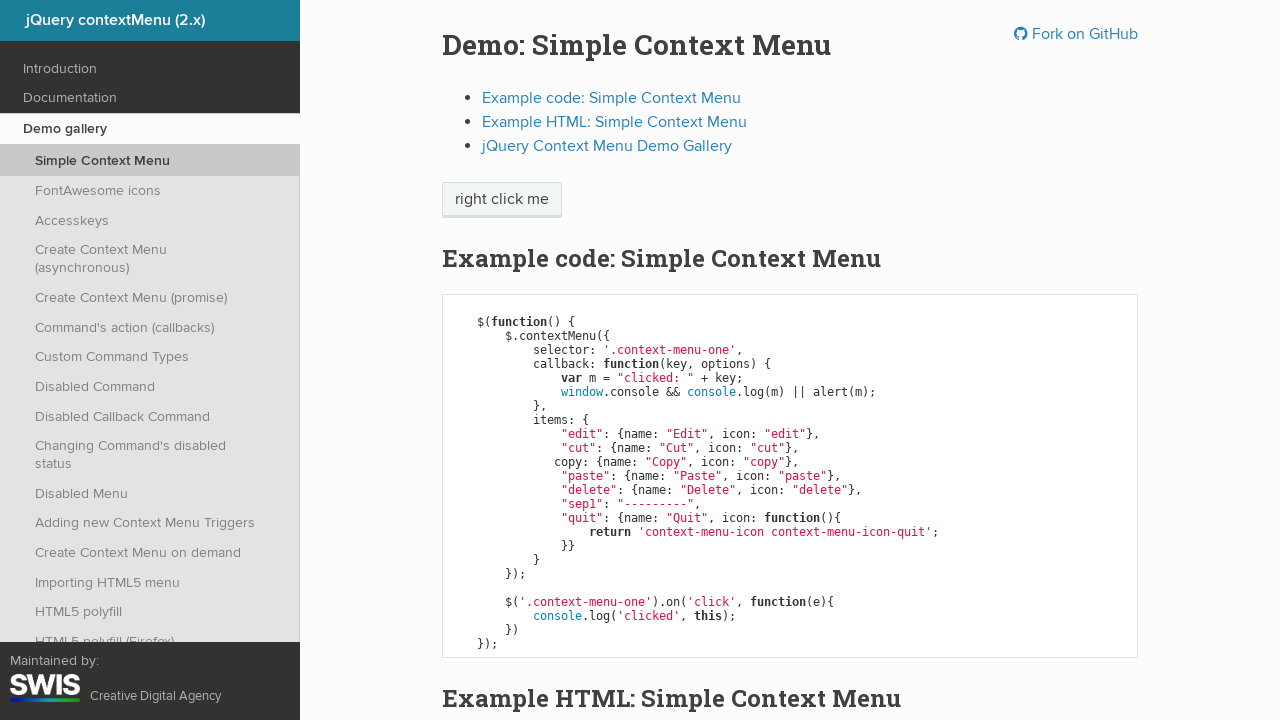

Right-clicked on 'right click me' element to open context menu at (502, 200) on //span[text()='right click me']
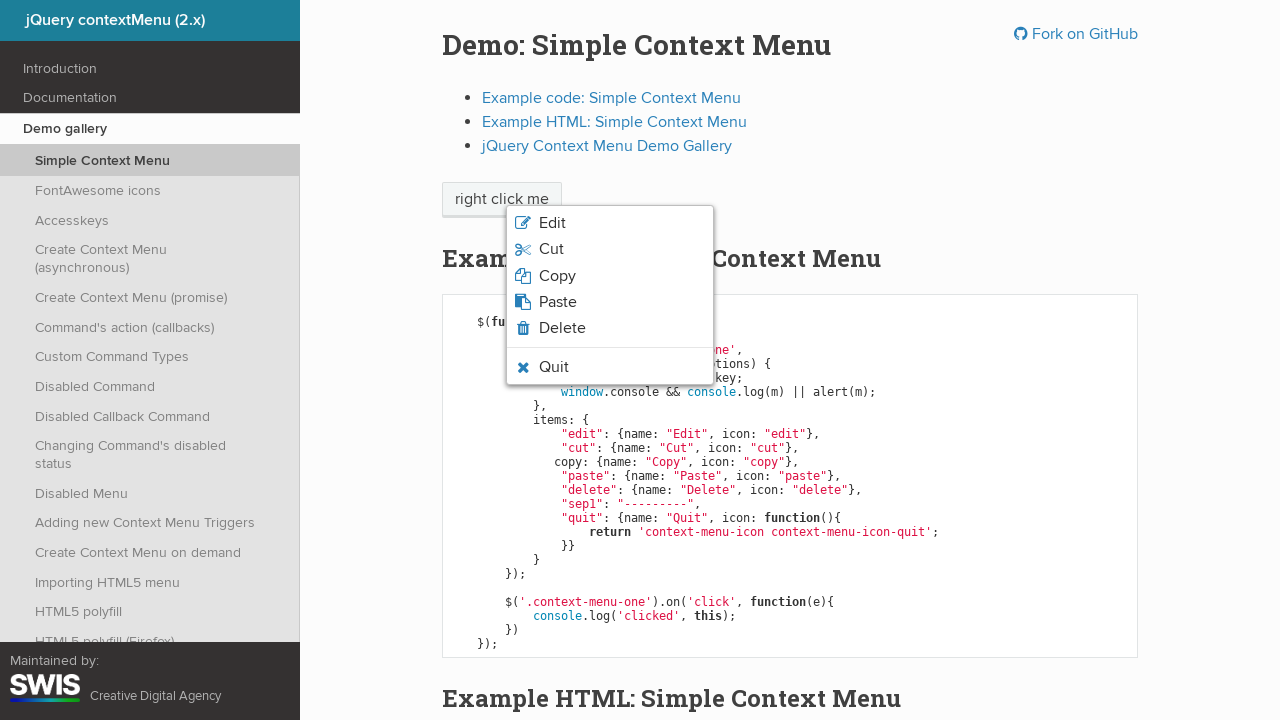

Clicked 'Edit' option from context menu at (552, 223) on xpath=//span[text()='Edit']
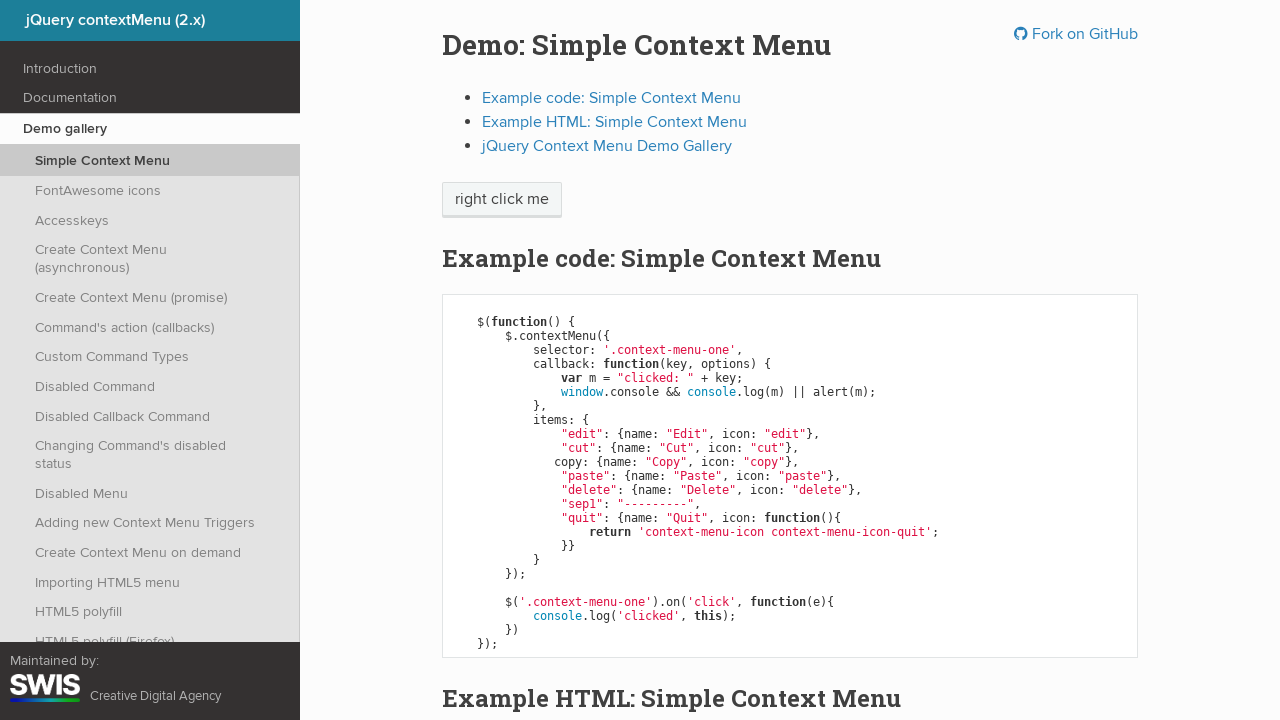

Waited for alert dialog to be processed
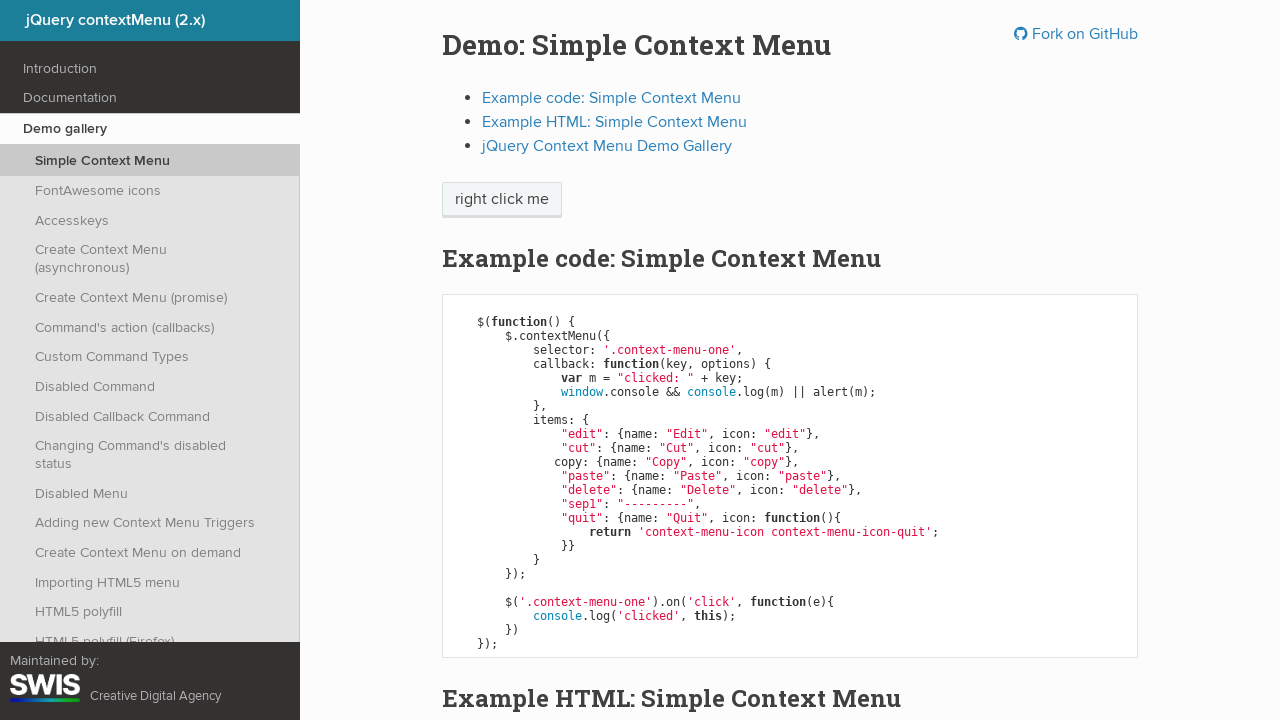

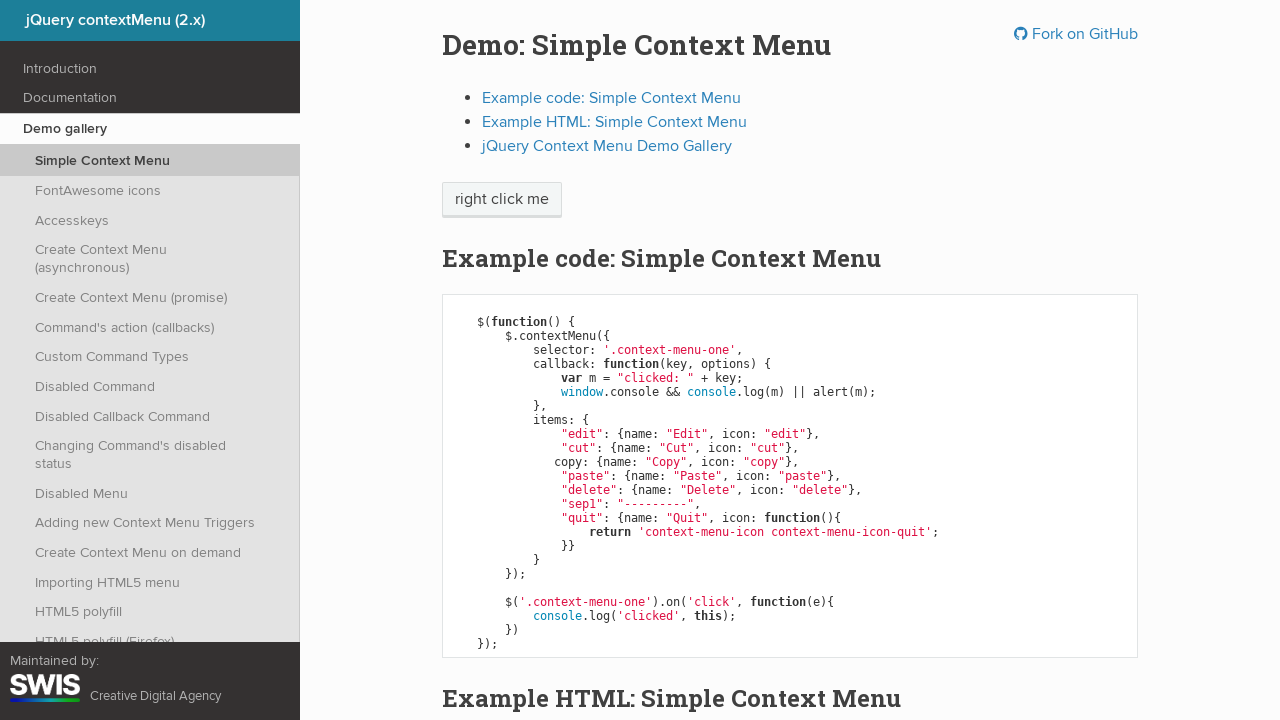